Tests that edits are cancelled when pressing Escape key.

Starting URL: https://demo.playwright.dev/todomvc

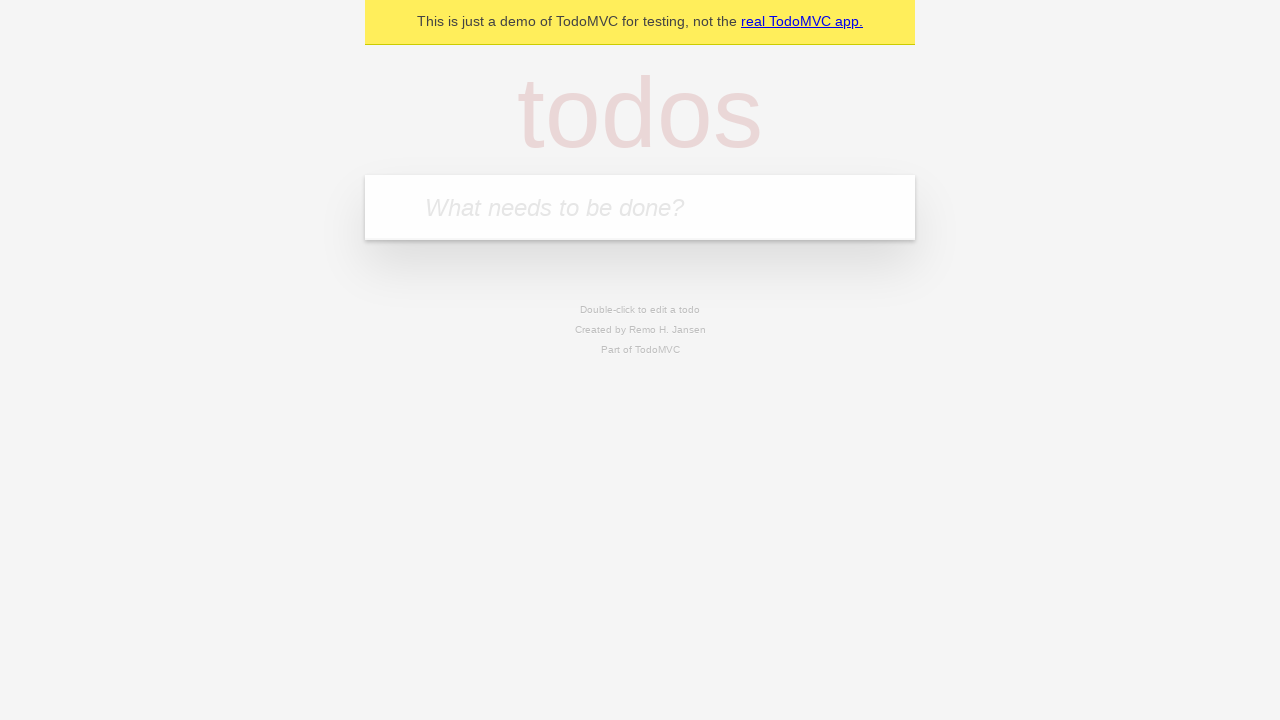

Filled todo input with 'buy some cheese' on internal:attr=[placeholder="What needs to be done?"i]
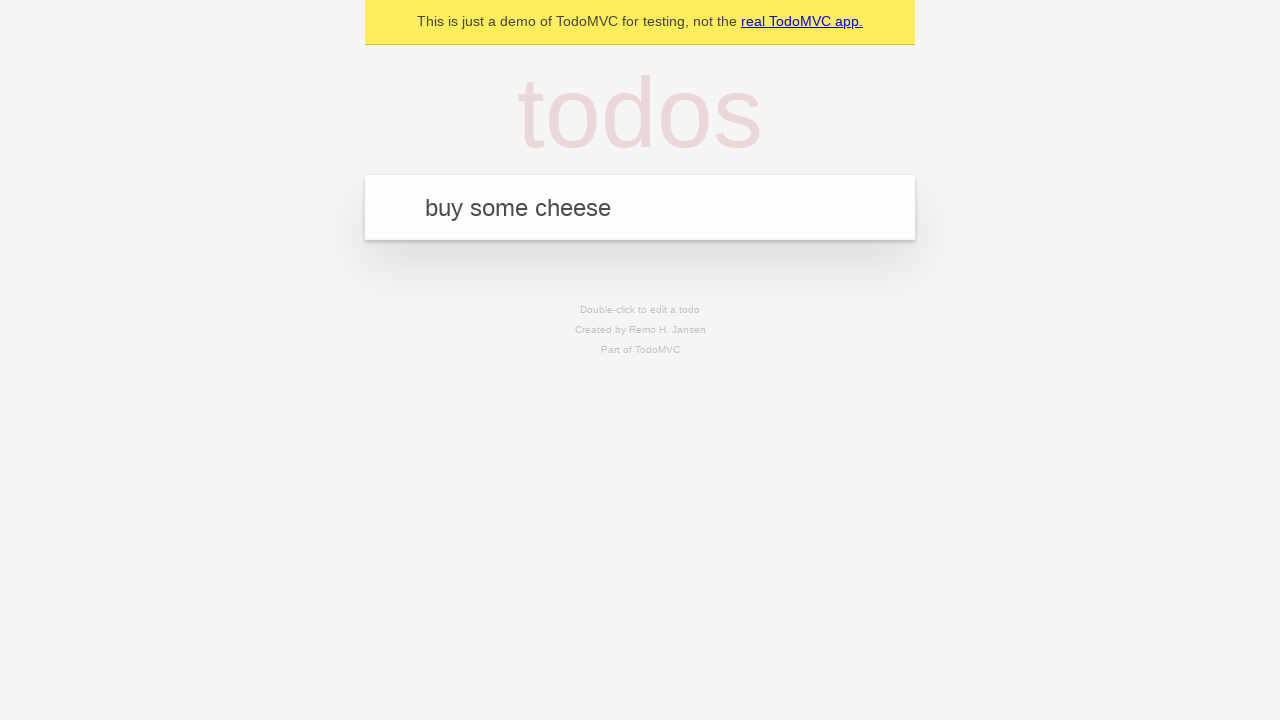

Pressed Enter to create first todo on internal:attr=[placeholder="What needs to be done?"i]
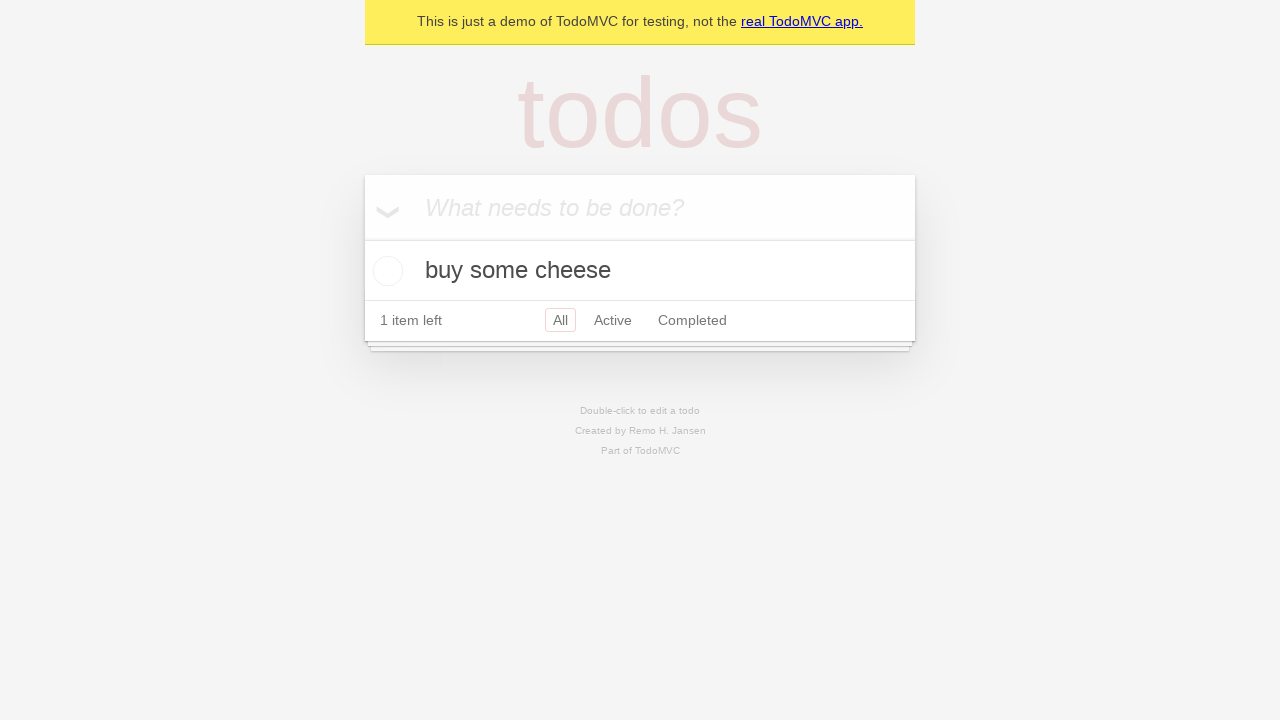

Filled todo input with 'feed the cat' on internal:attr=[placeholder="What needs to be done?"i]
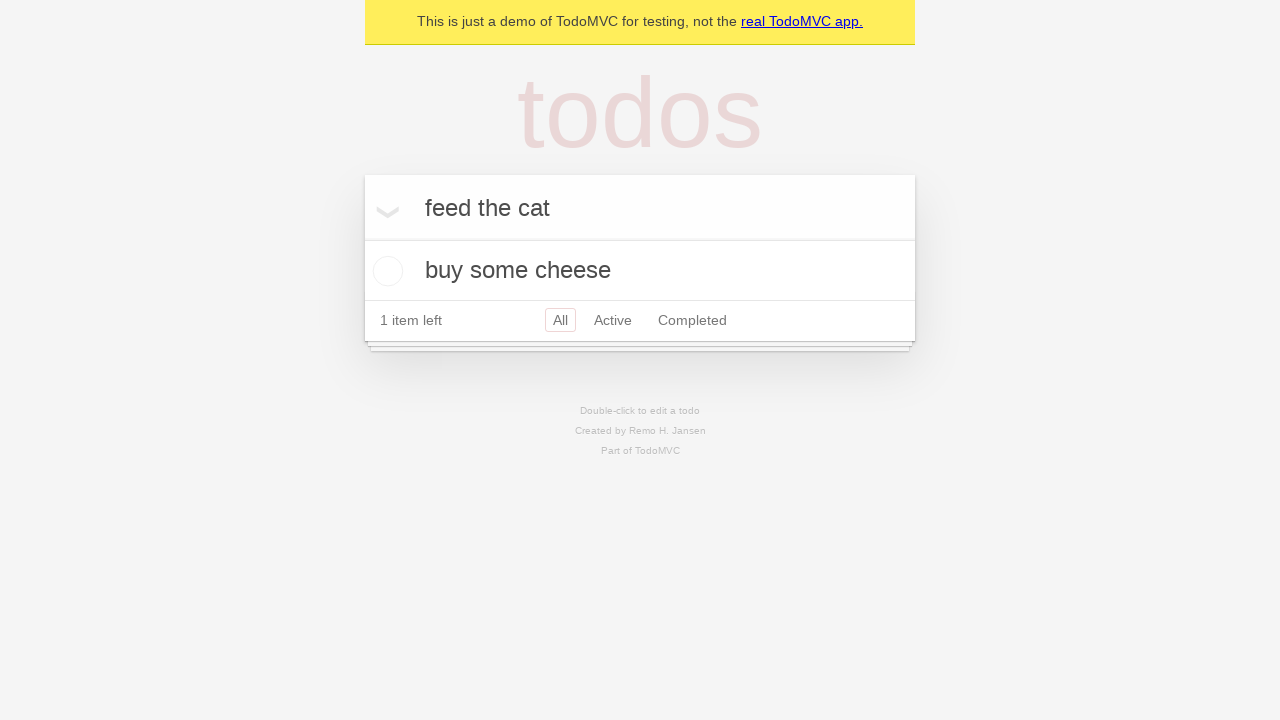

Pressed Enter to create second todo on internal:attr=[placeholder="What needs to be done?"i]
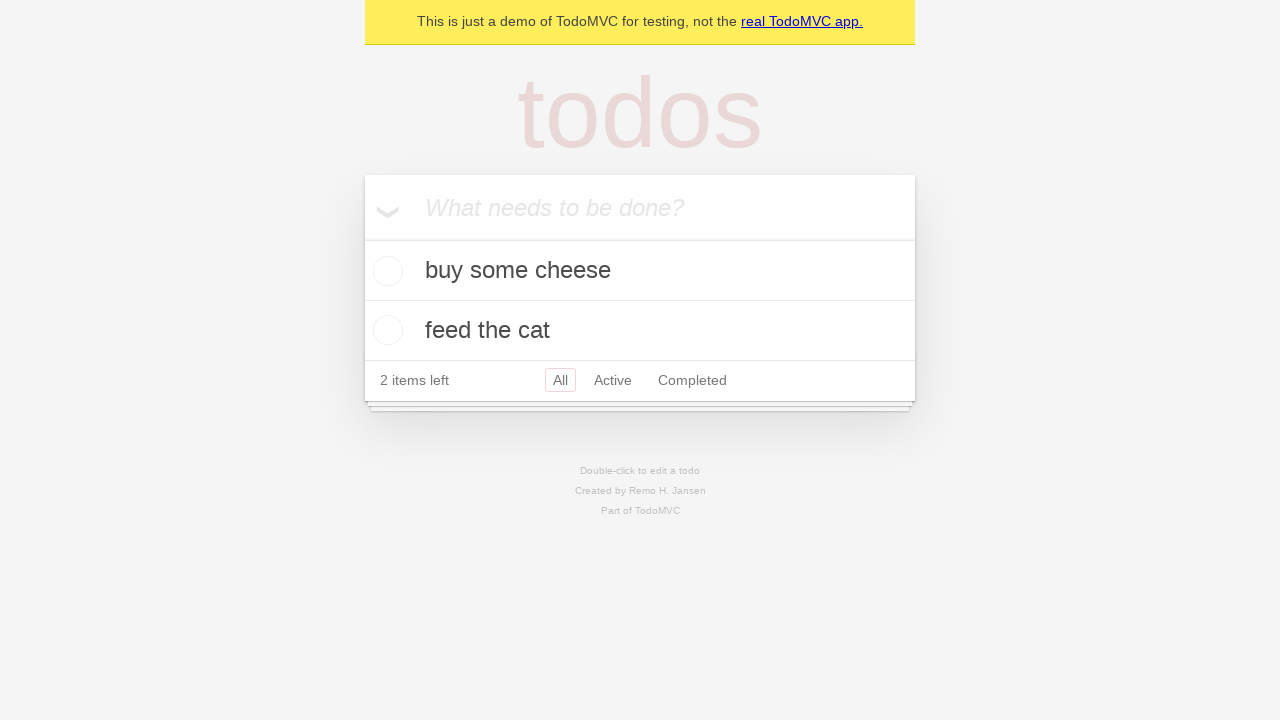

Filled todo input with 'book a doctors appointment' on internal:attr=[placeholder="What needs to be done?"i]
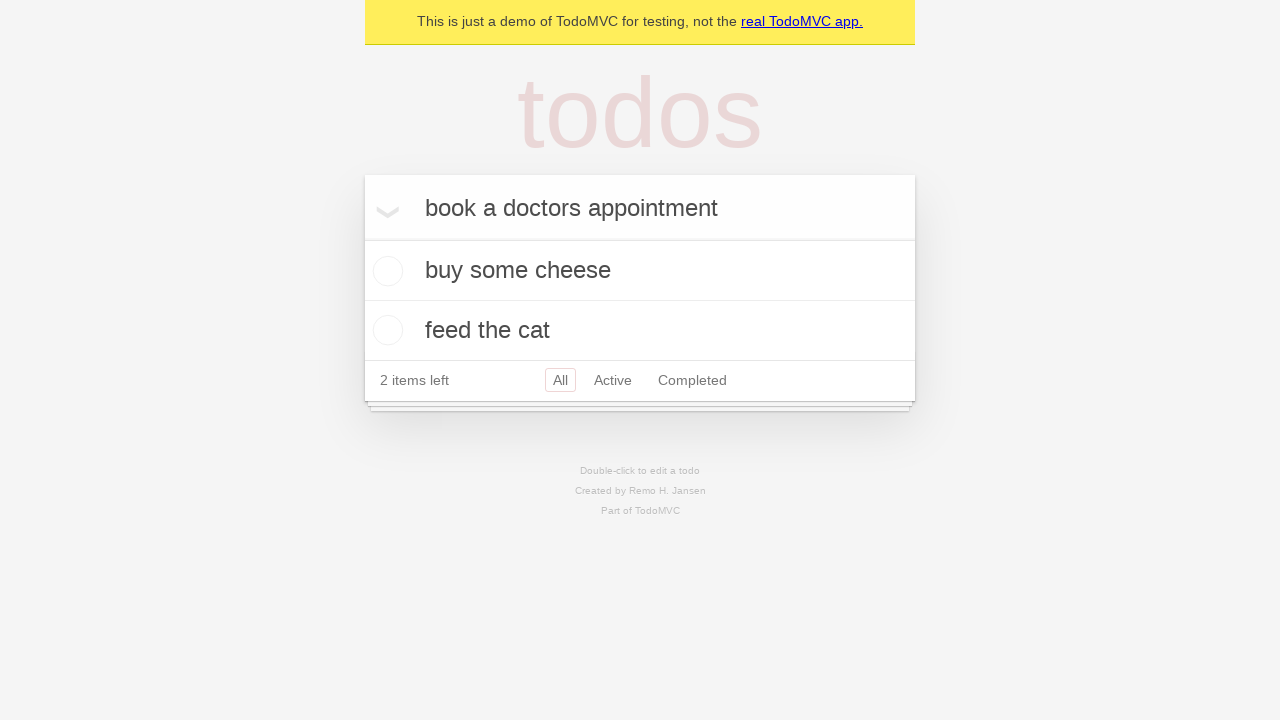

Pressed Enter to create third todo on internal:attr=[placeholder="What needs to be done?"i]
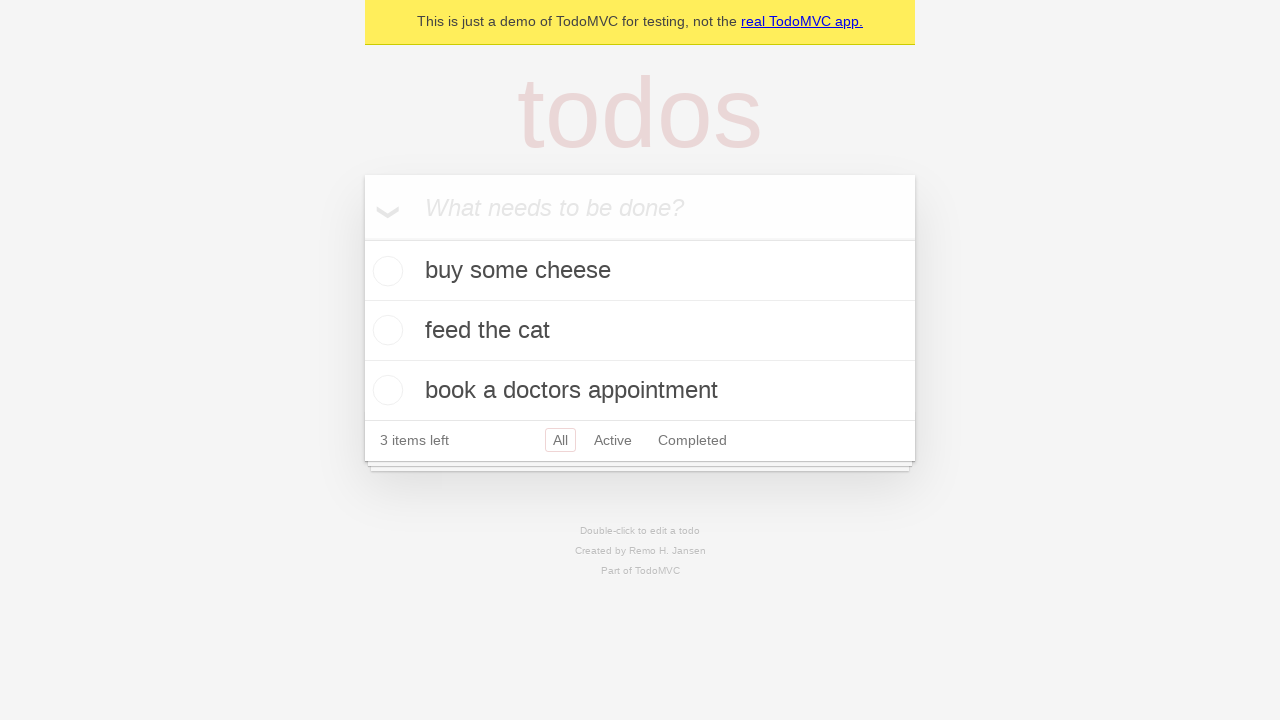

Double-clicked second todo to enter edit mode at (640, 331) on internal:testid=[data-testid="todo-item"s] >> nth=1
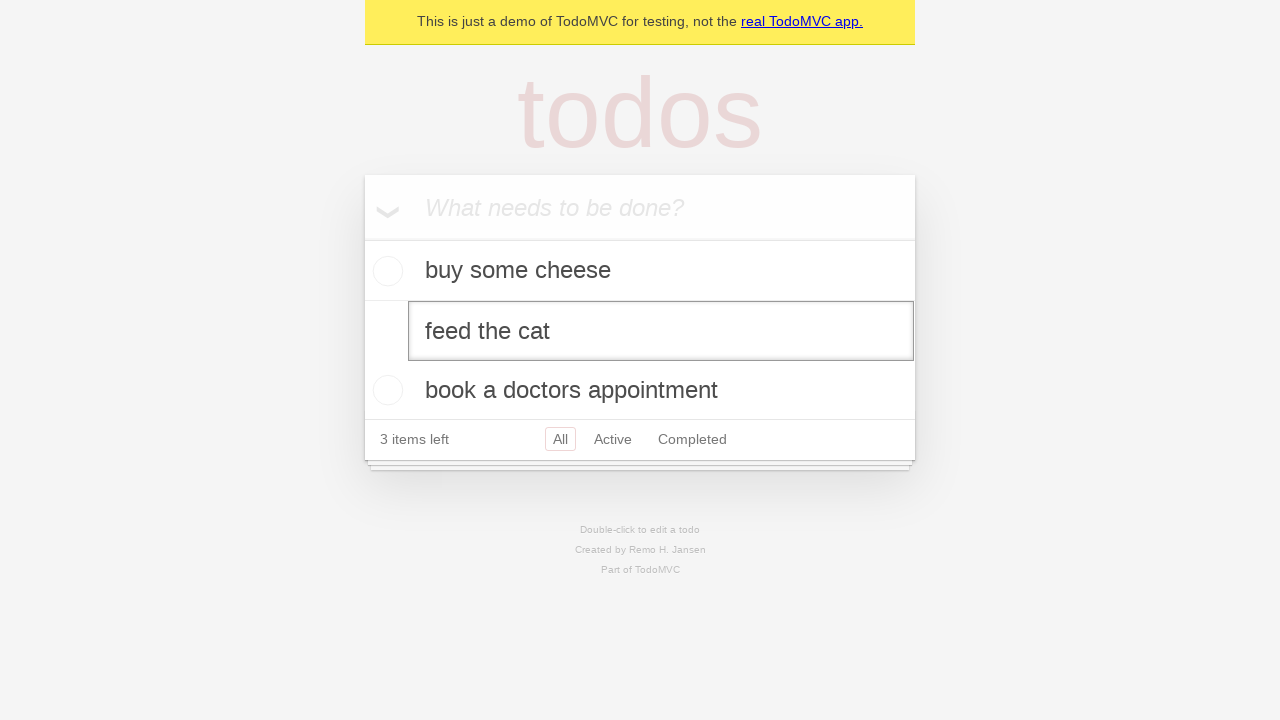

Filled edit field with 'buy some sausages' on internal:testid=[data-testid="todo-item"s] >> nth=1 >> internal:role=textbox[nam
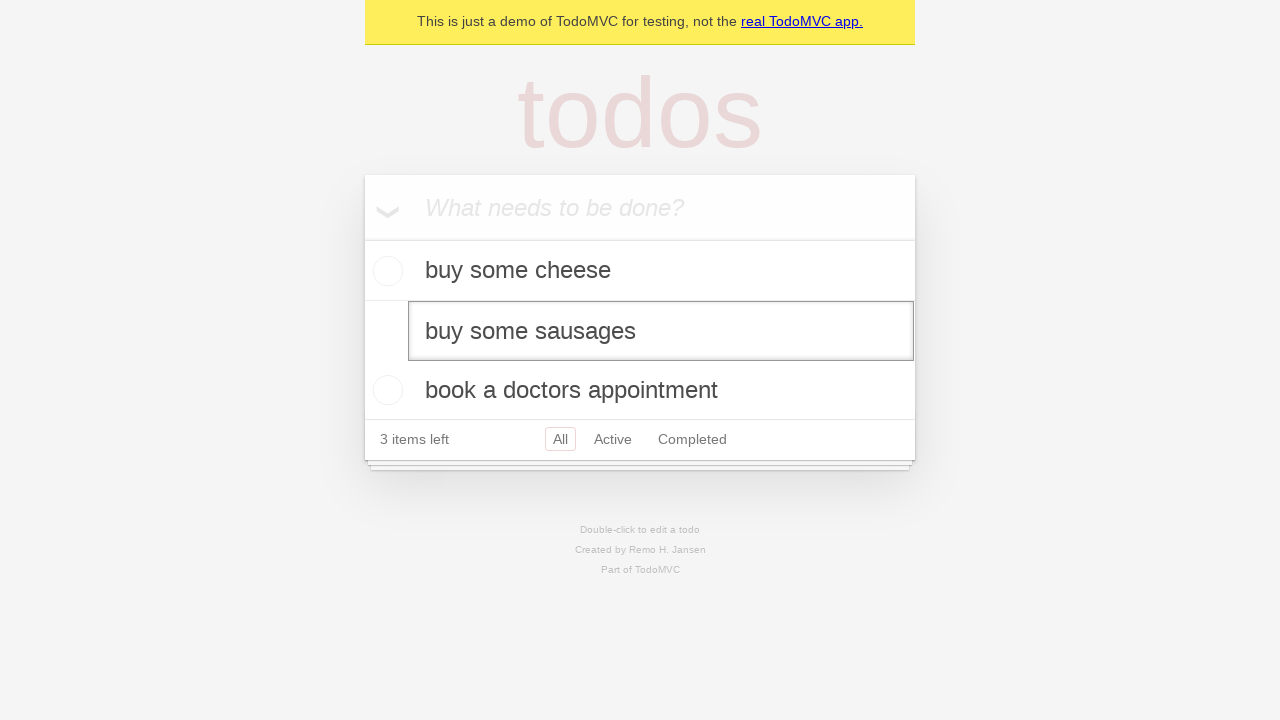

Pressed Escape to cancel edit on internal:testid=[data-testid="todo-item"s] >> nth=1 >> internal:role=textbox[nam
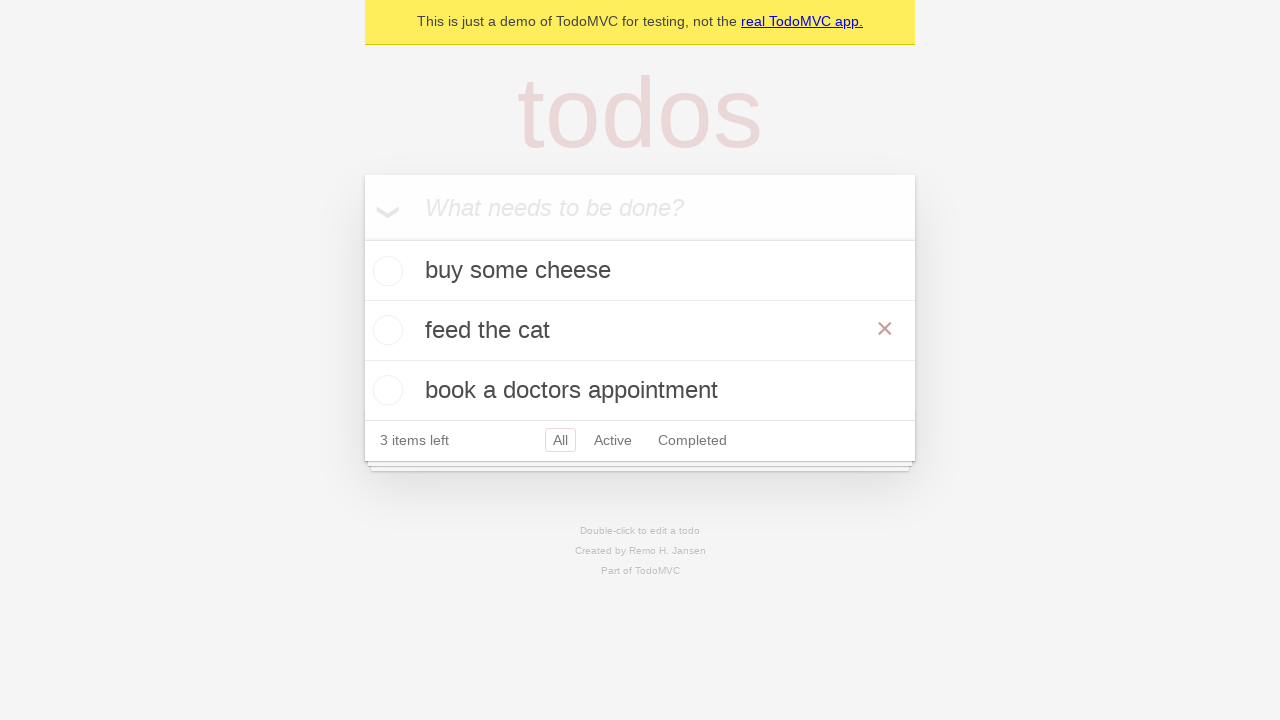

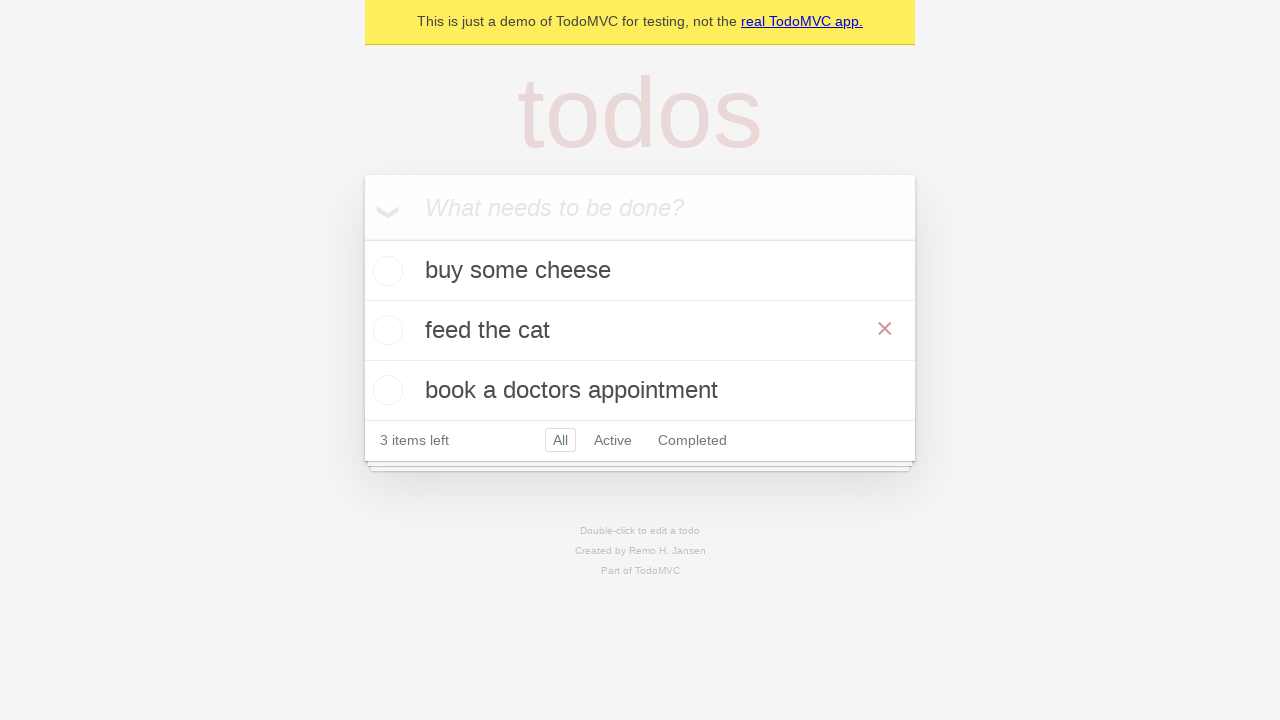